Tests an e-commerce shopping flow by searching for products, adding a specific item (Cashews) to cart, and proceeding through checkout to place an order

Starting URL: https://rahulshettyacademy.com/seleniumPractise#/

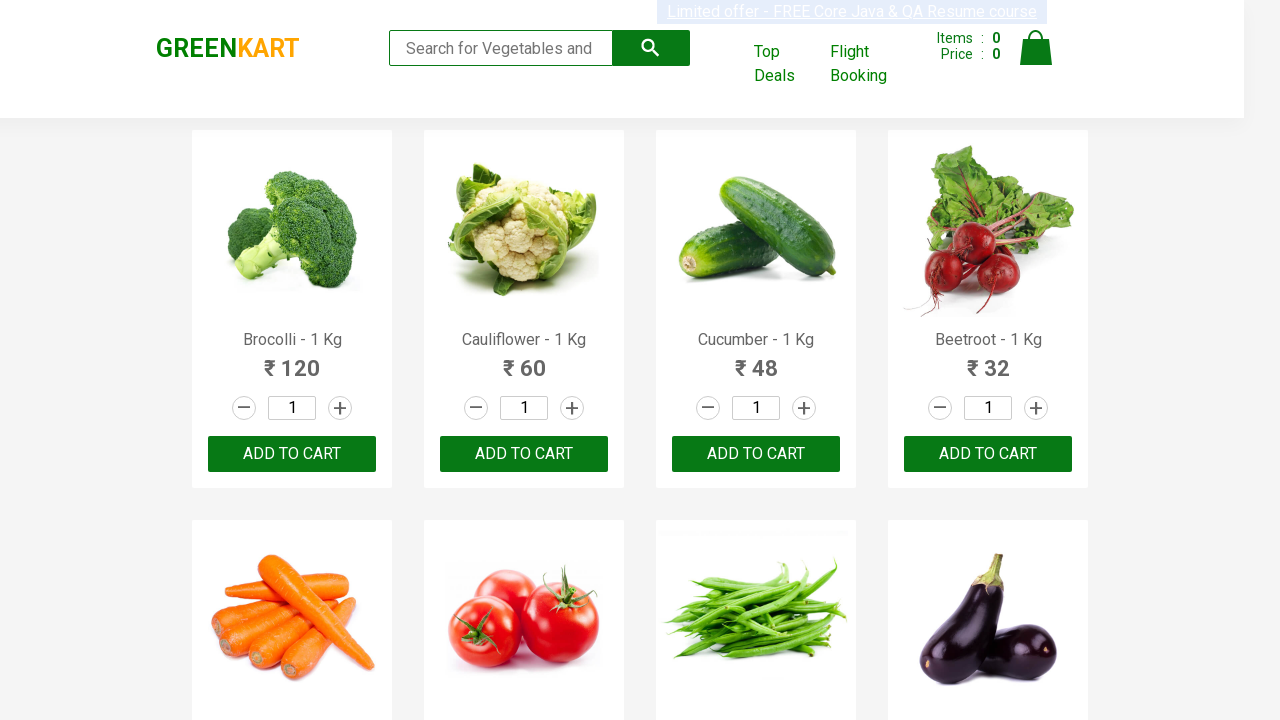

Filled search box with 'ca' to find Cashews on .search-keyword
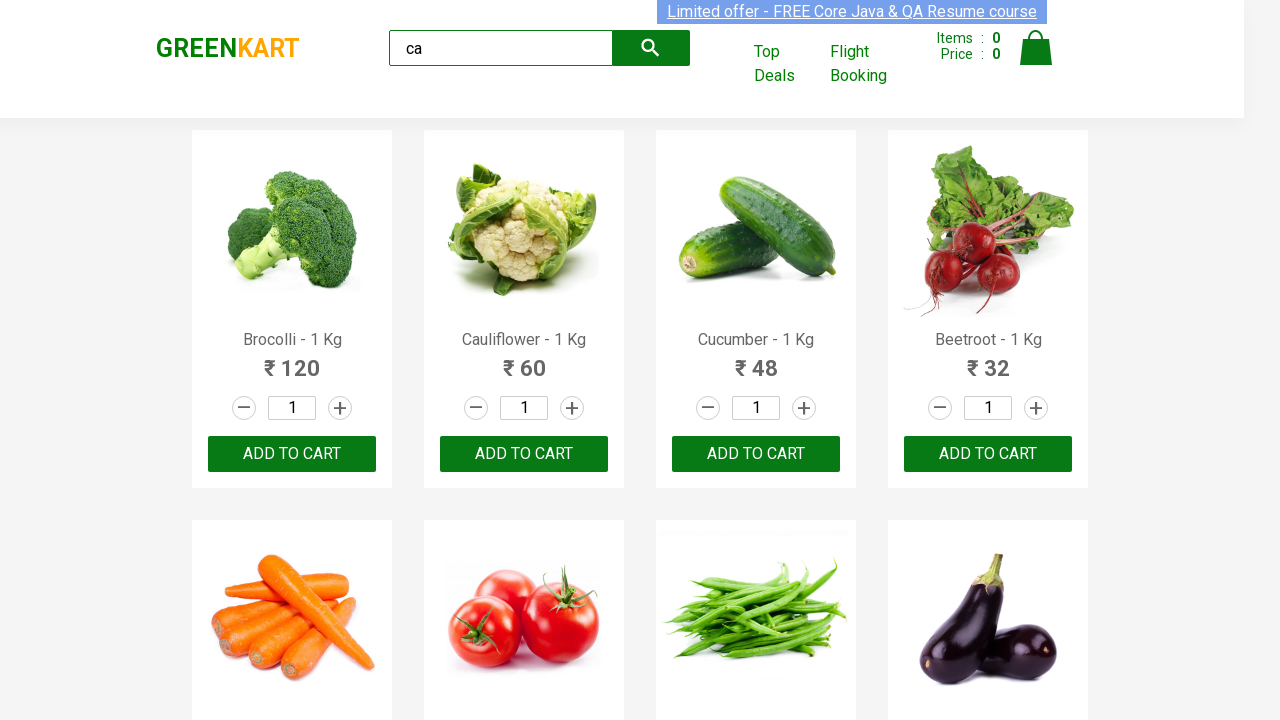

Waited 2 seconds for search results to load
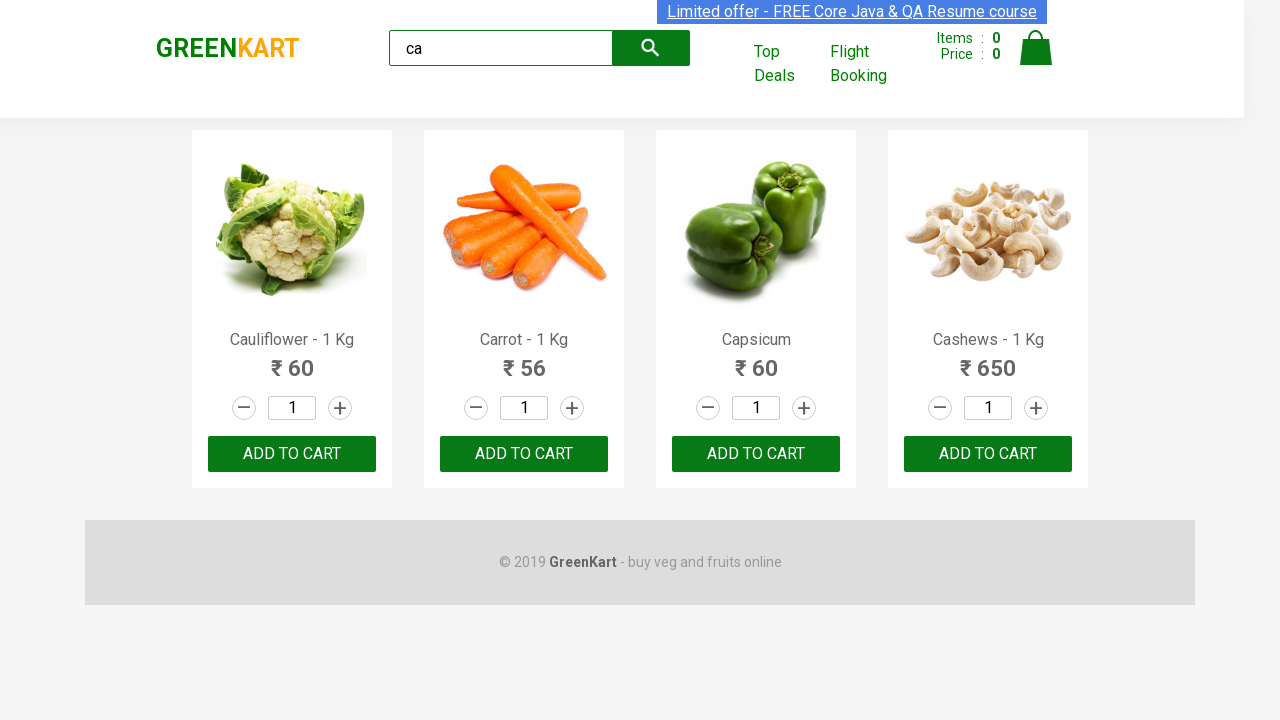

Located all product elements on the page
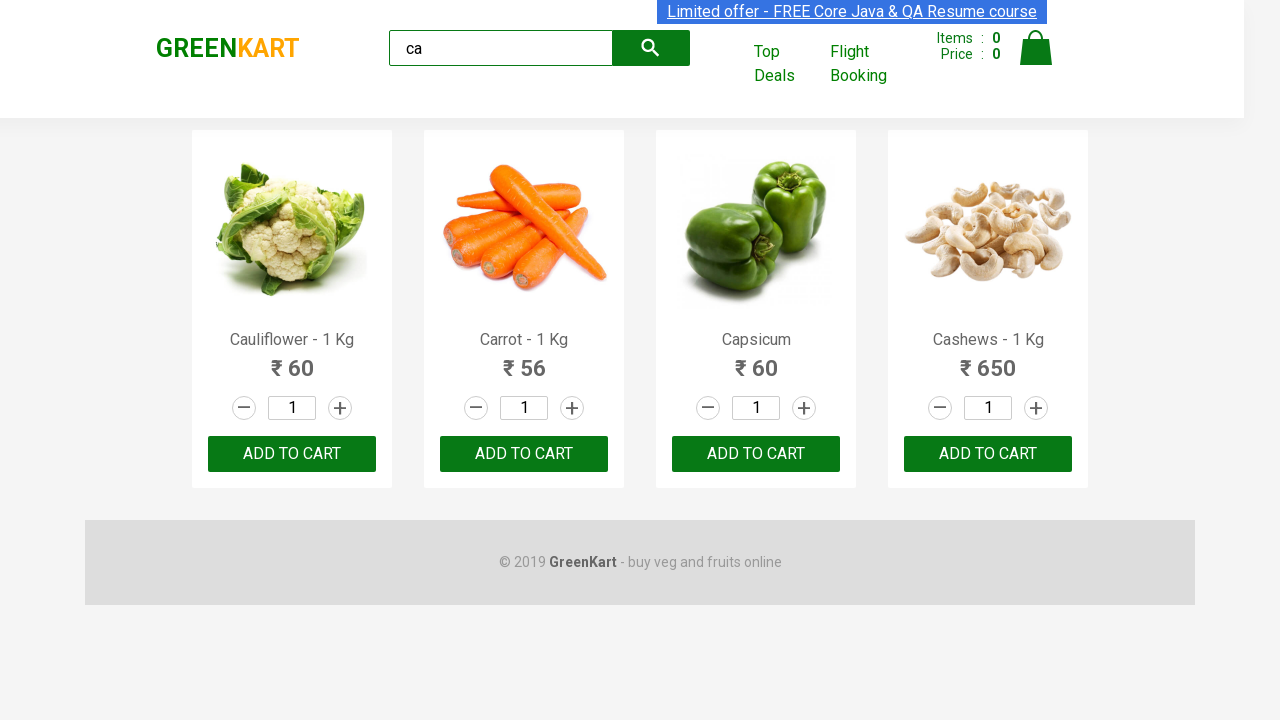

Found 4 products in search results
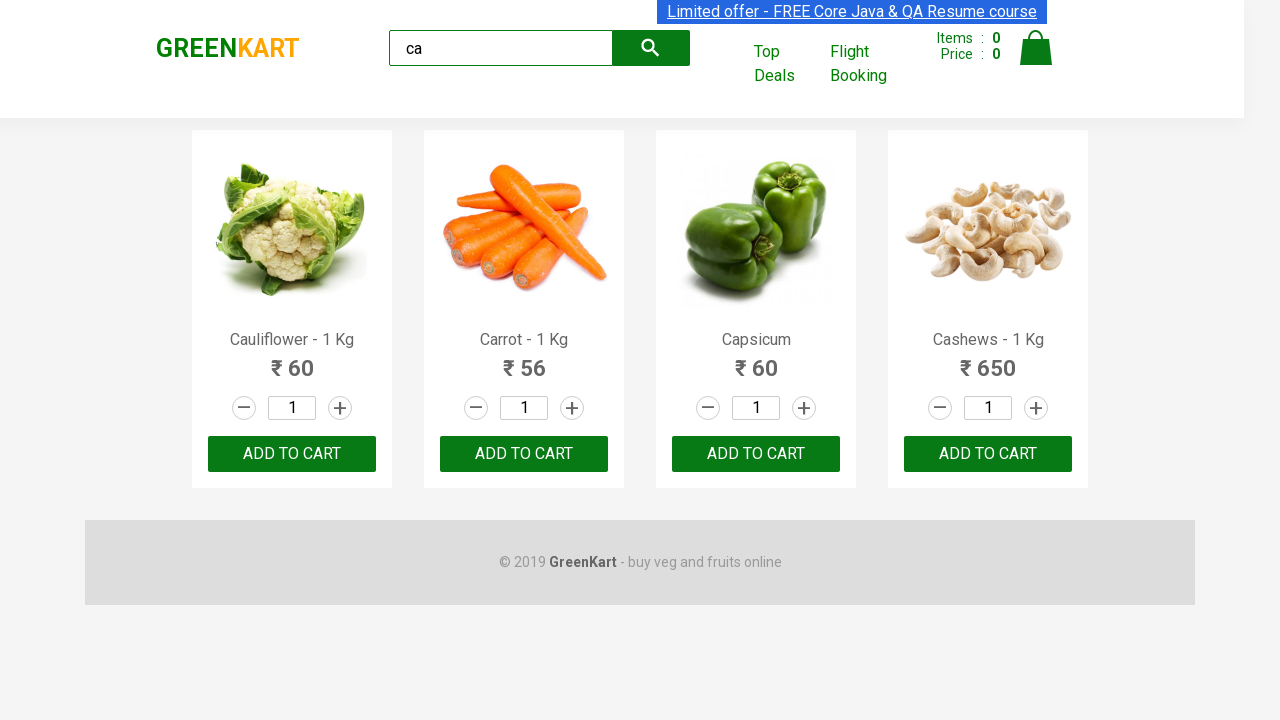

Retrieved product name: Cauliflower - 1 Kg
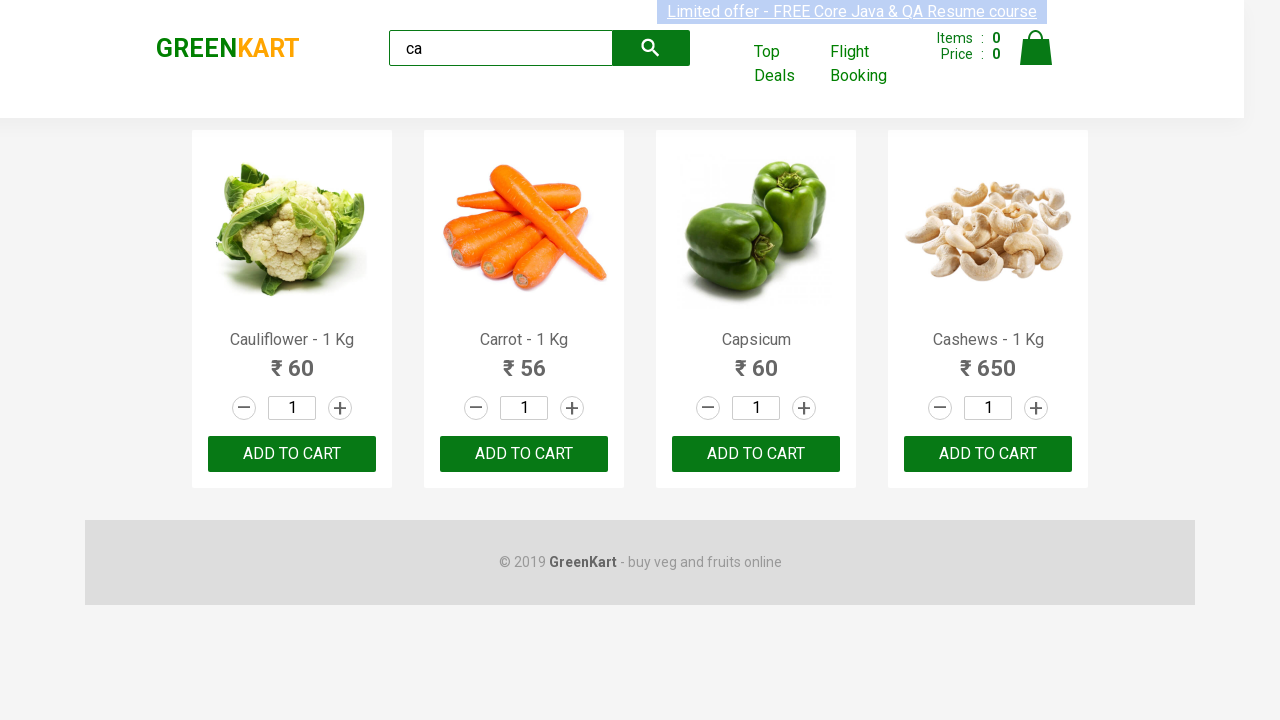

Retrieved product name: Carrot - 1 Kg
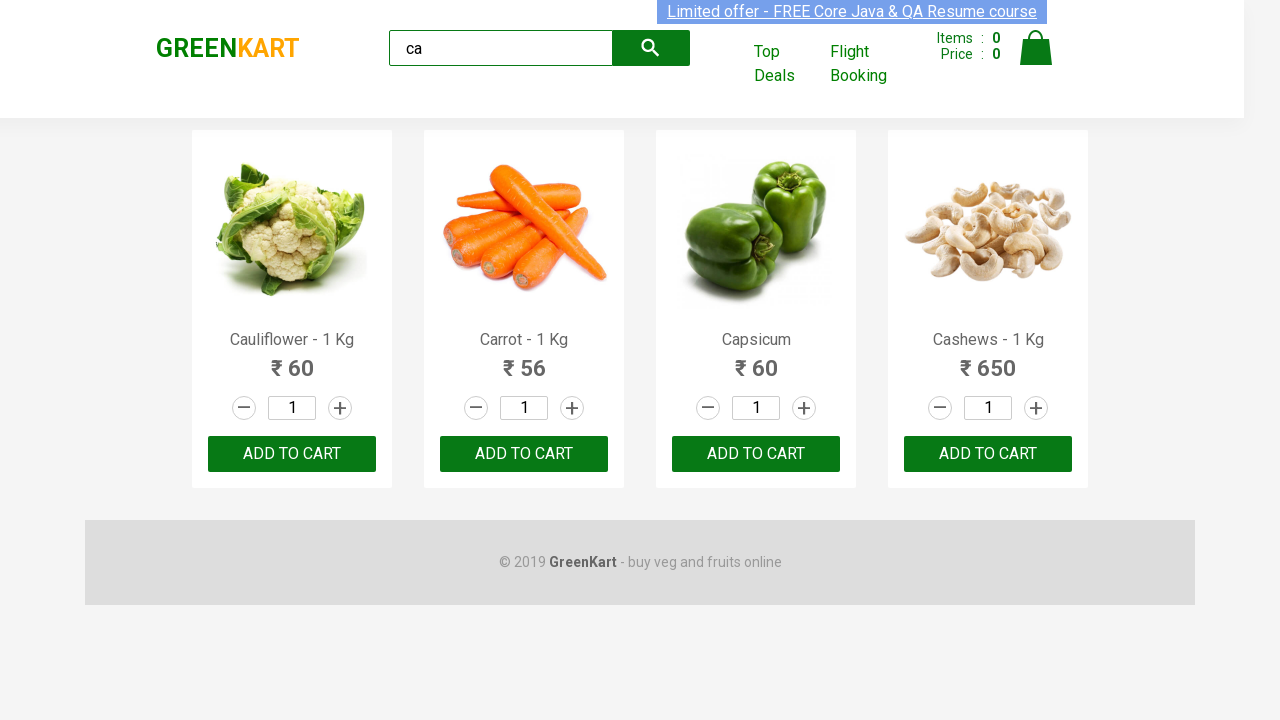

Retrieved product name: Capsicum
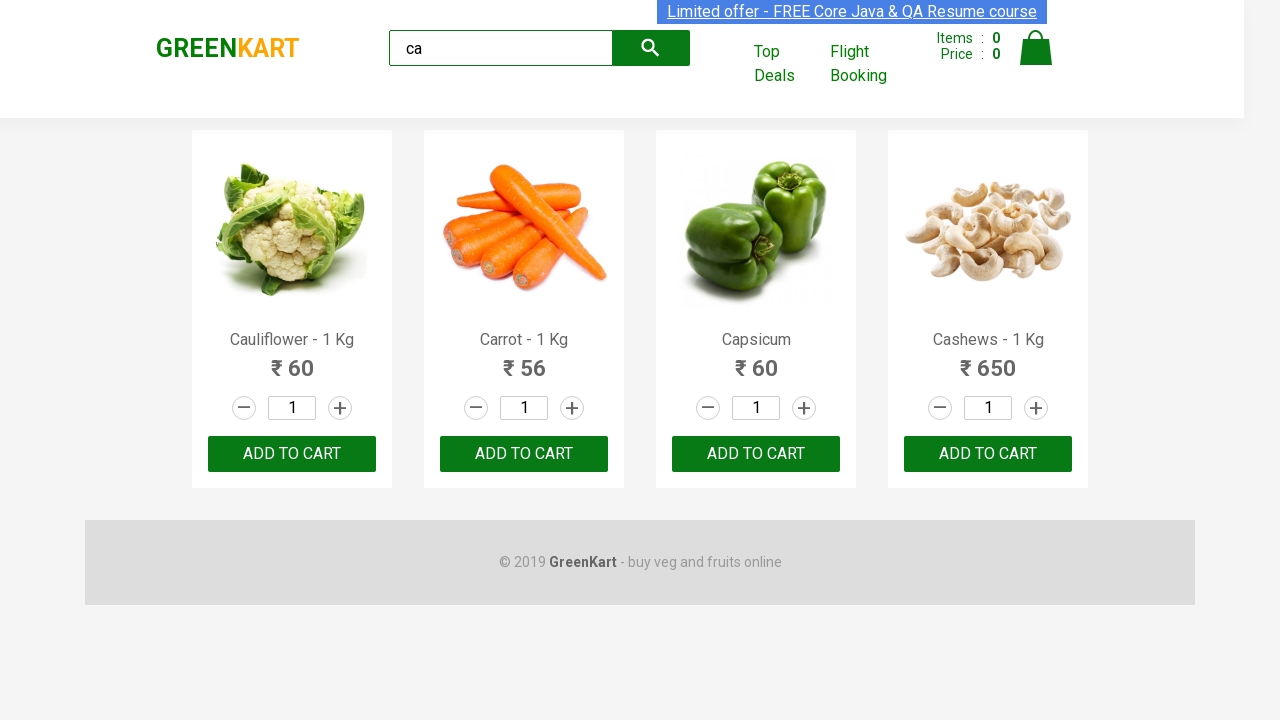

Retrieved product name: Cashews - 1 Kg
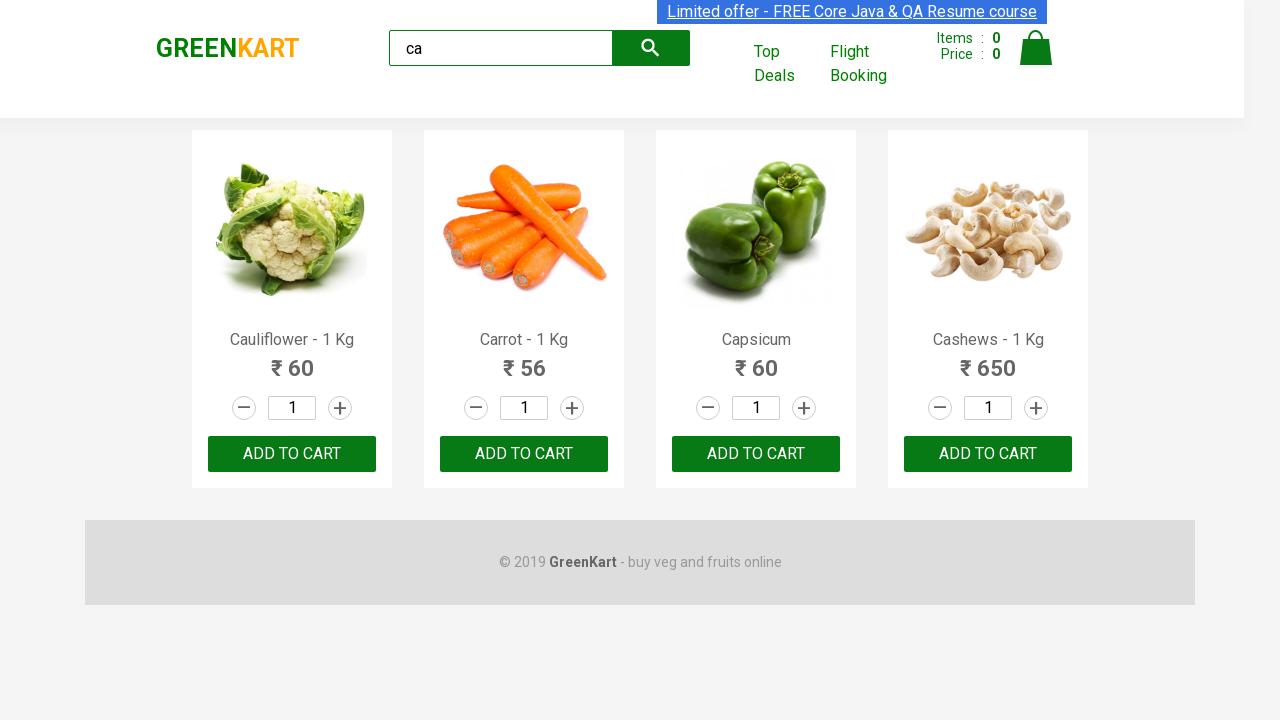

Clicked 'Add to Cart' button for Cashews product at (988, 454) on .products .product >> nth=3 >> button
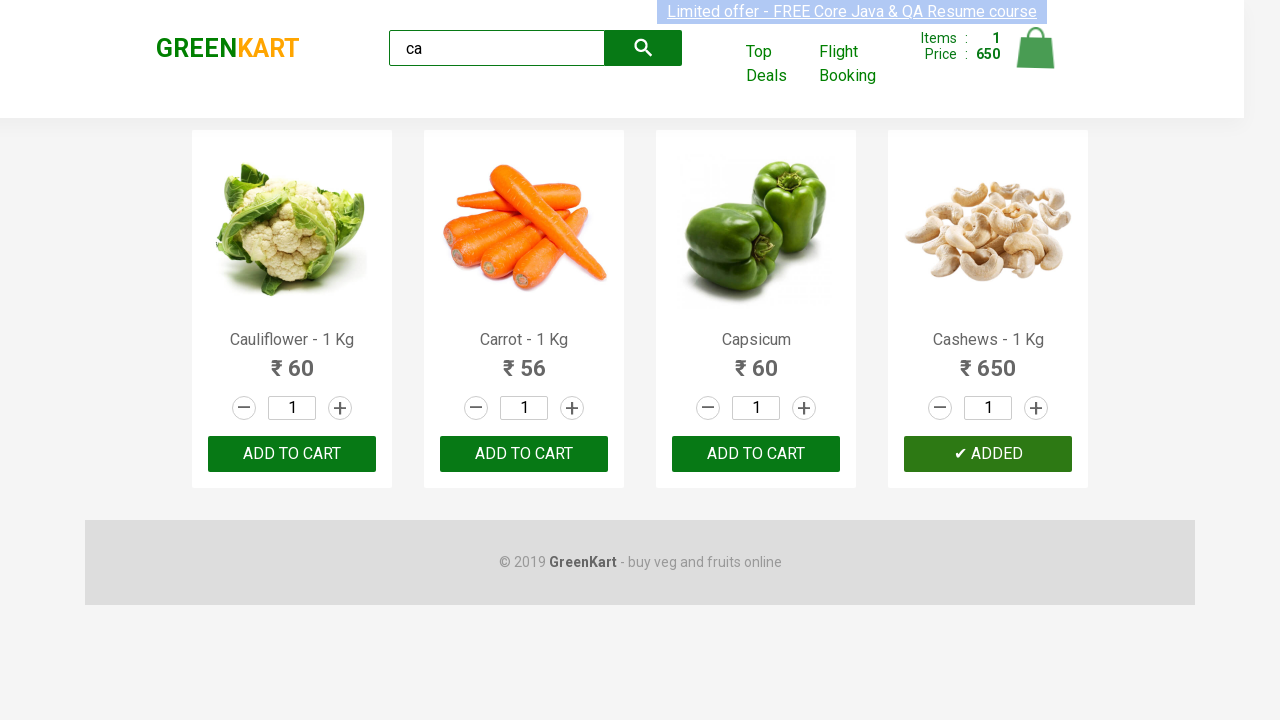

Clicked cart icon to view shopping cart at (1036, 48) on .cart-icon > img
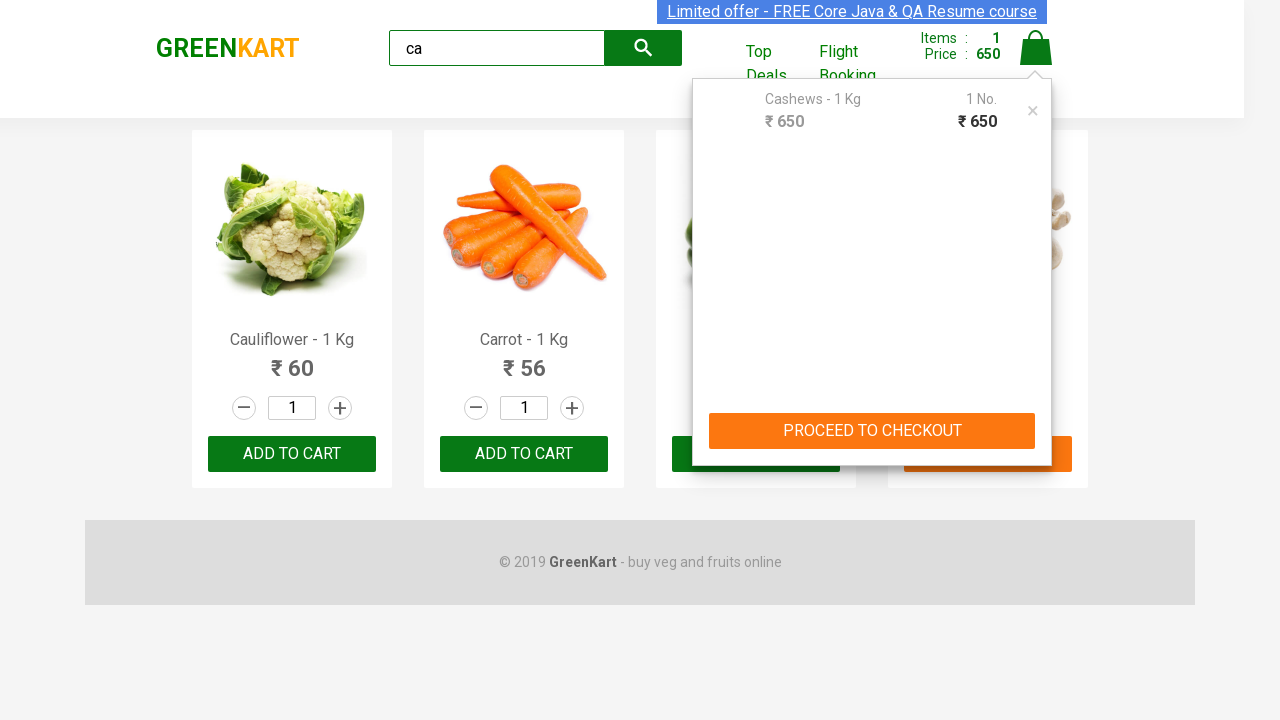

Clicked 'PROCEED TO CHECKOUT' button at (872, 431) on text=PROCEED TO CHECKOUT
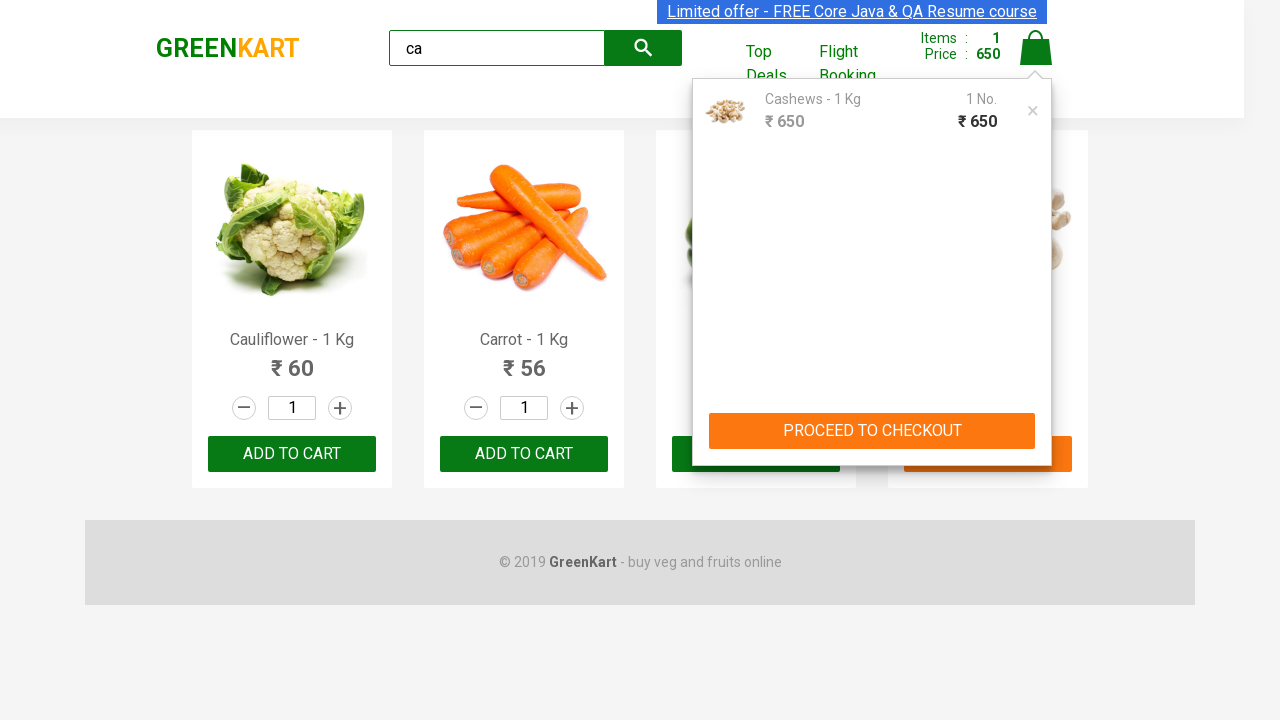

Clicked 'Place Order' button to complete purchase at (1036, 420) on text=Place Order
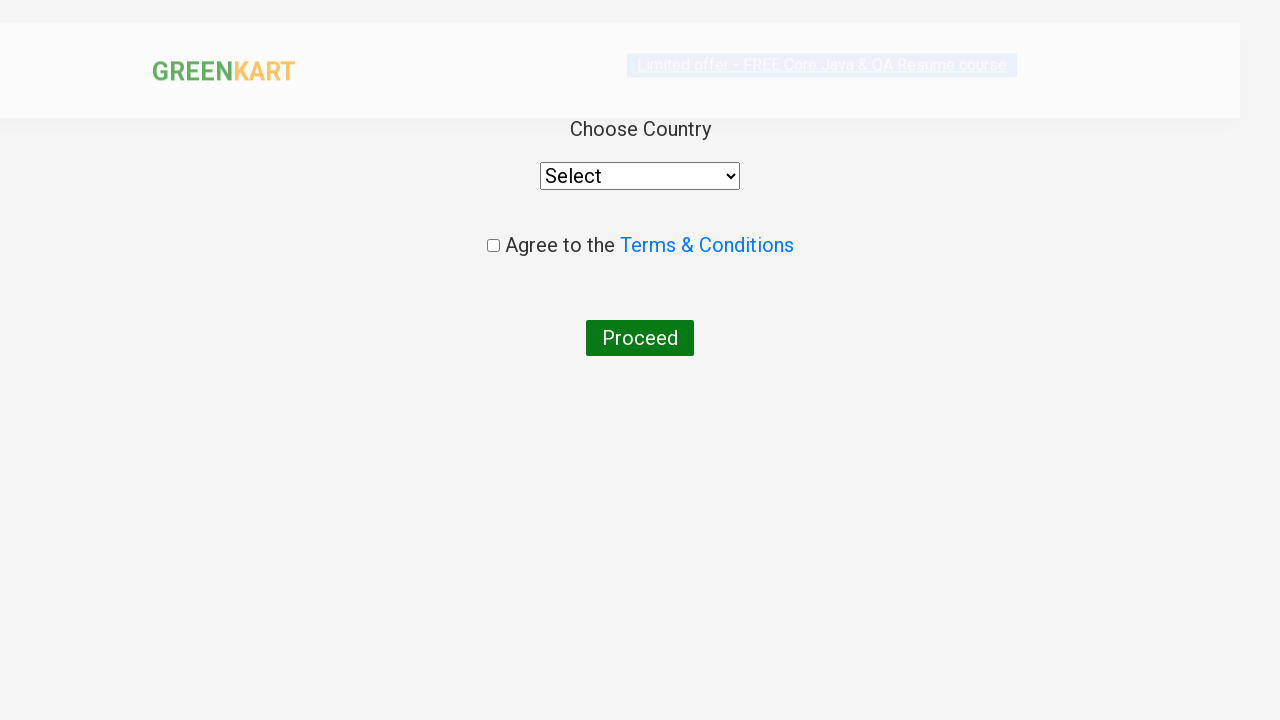

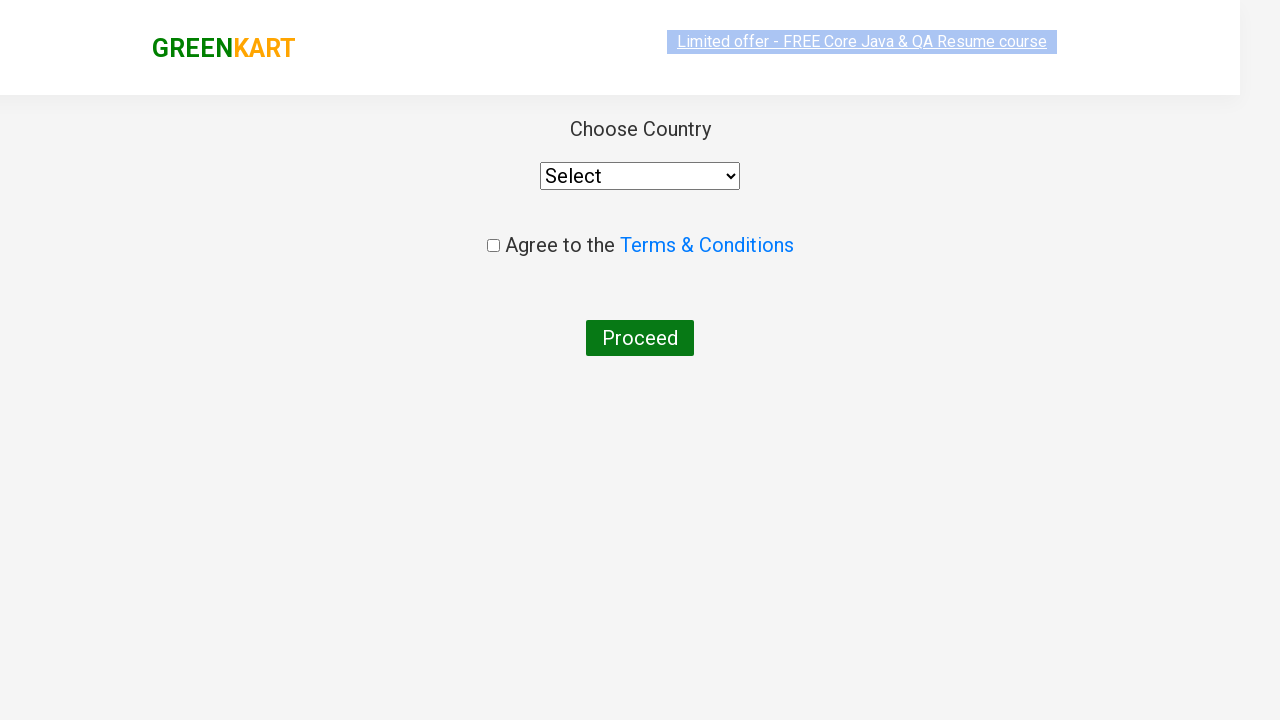